Tests page scrolling functionality by scrolling to different positions and elements on the calculator.net website

Starting URL: https://www.calculator.net

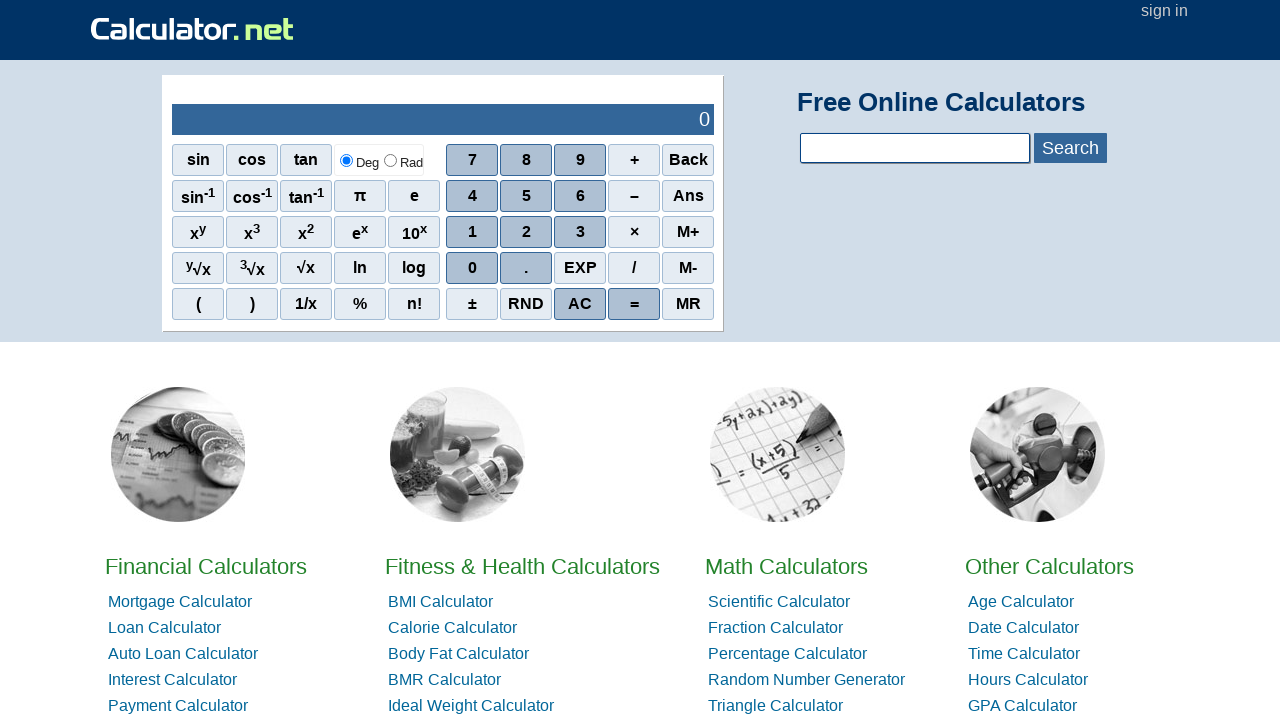

Scrolled page down by 500 pixels
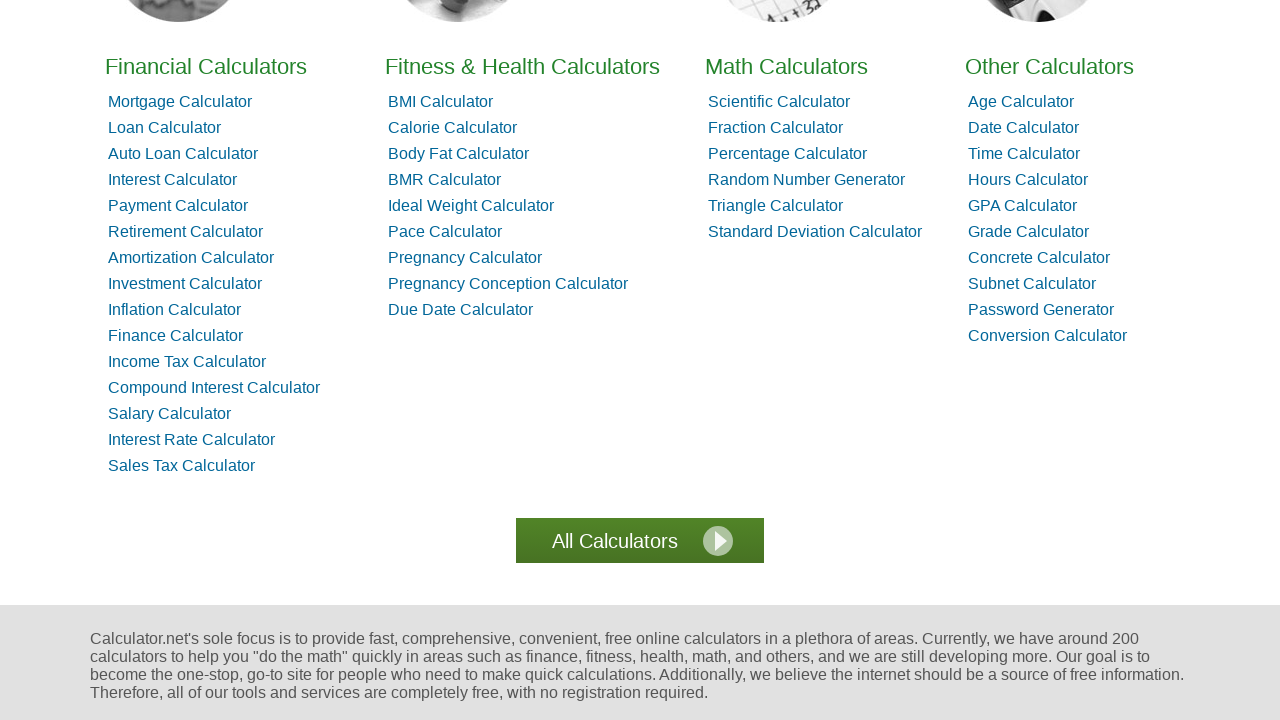

Located 'Due Date Calculator' link element
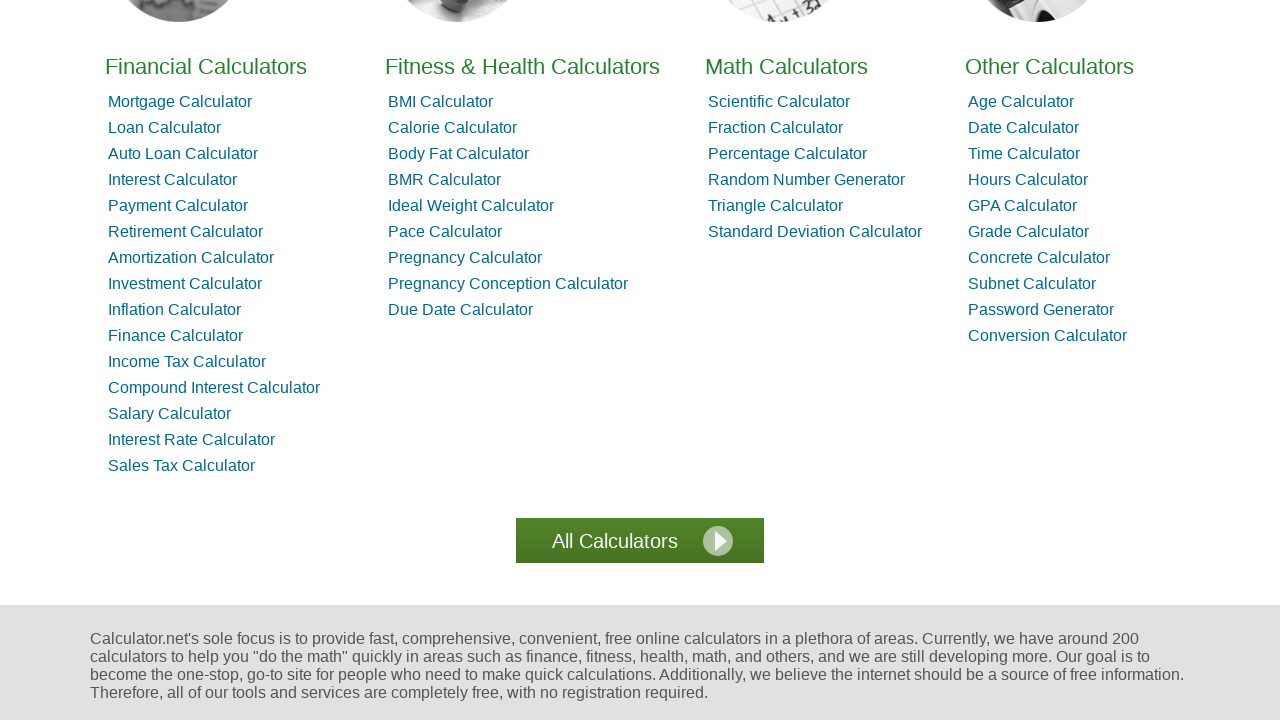

Scrolled to 'Due Date Calculator' link element
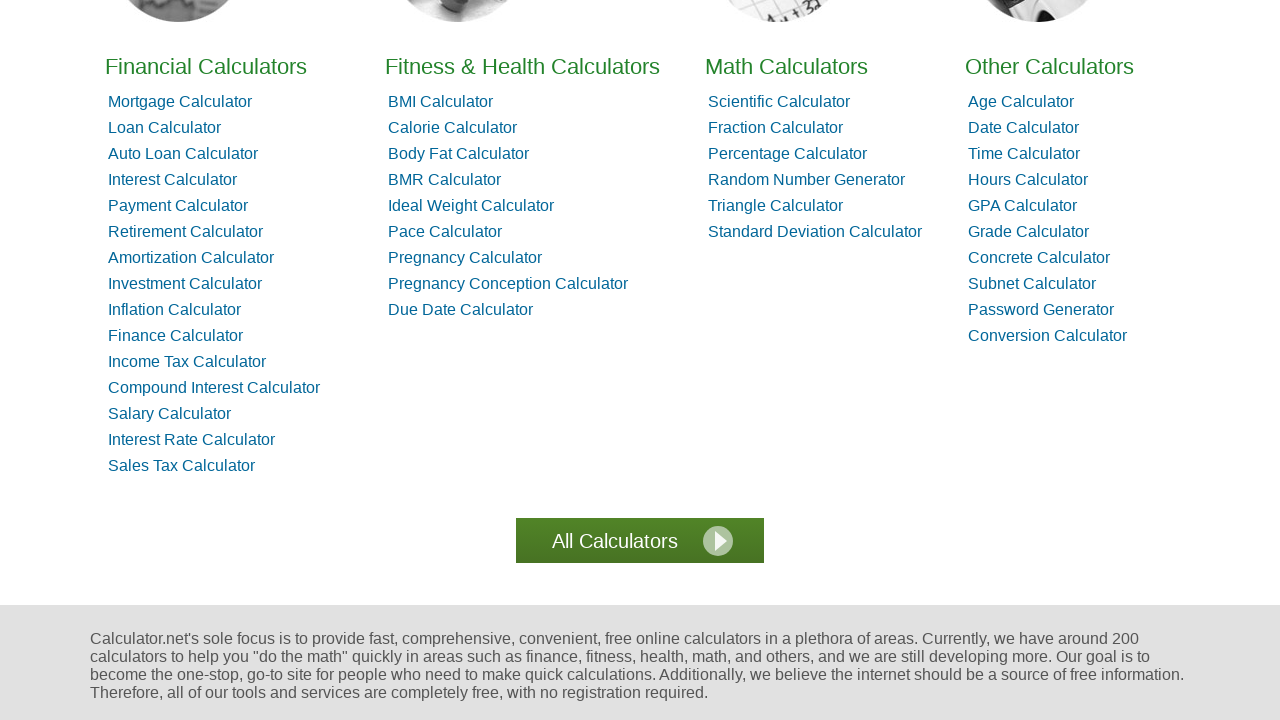

Scrolled to bottom of page
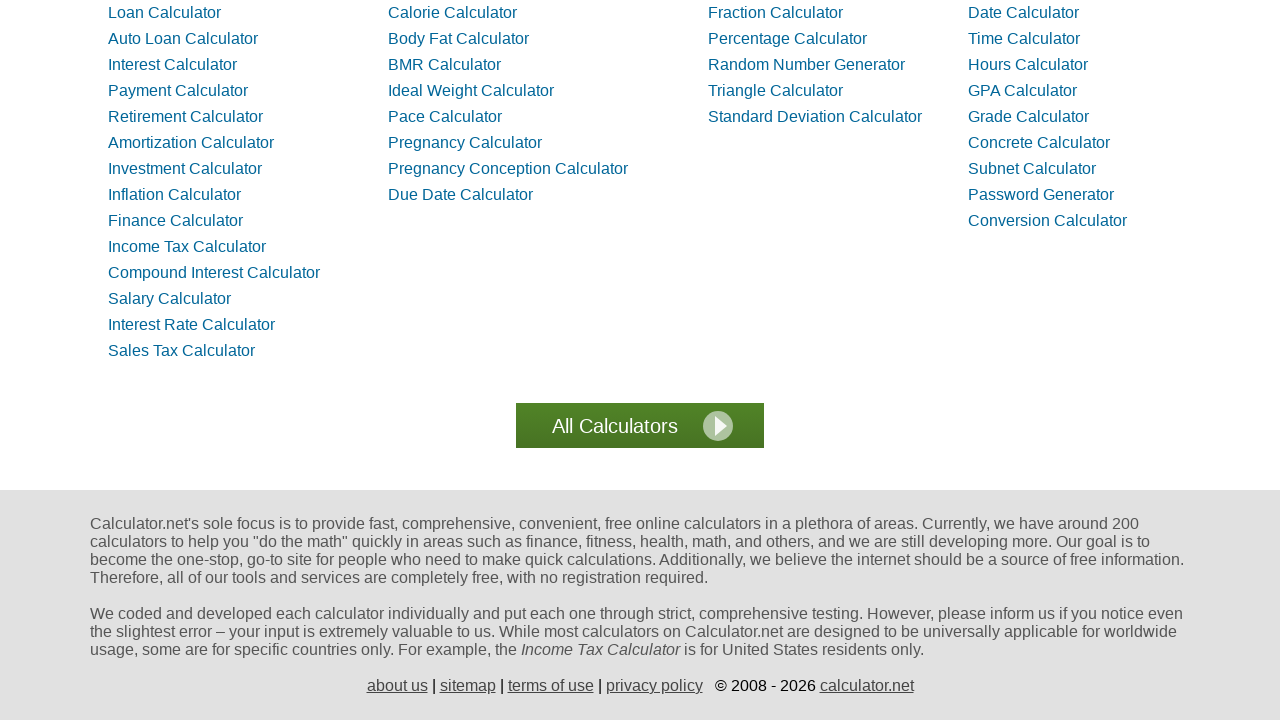

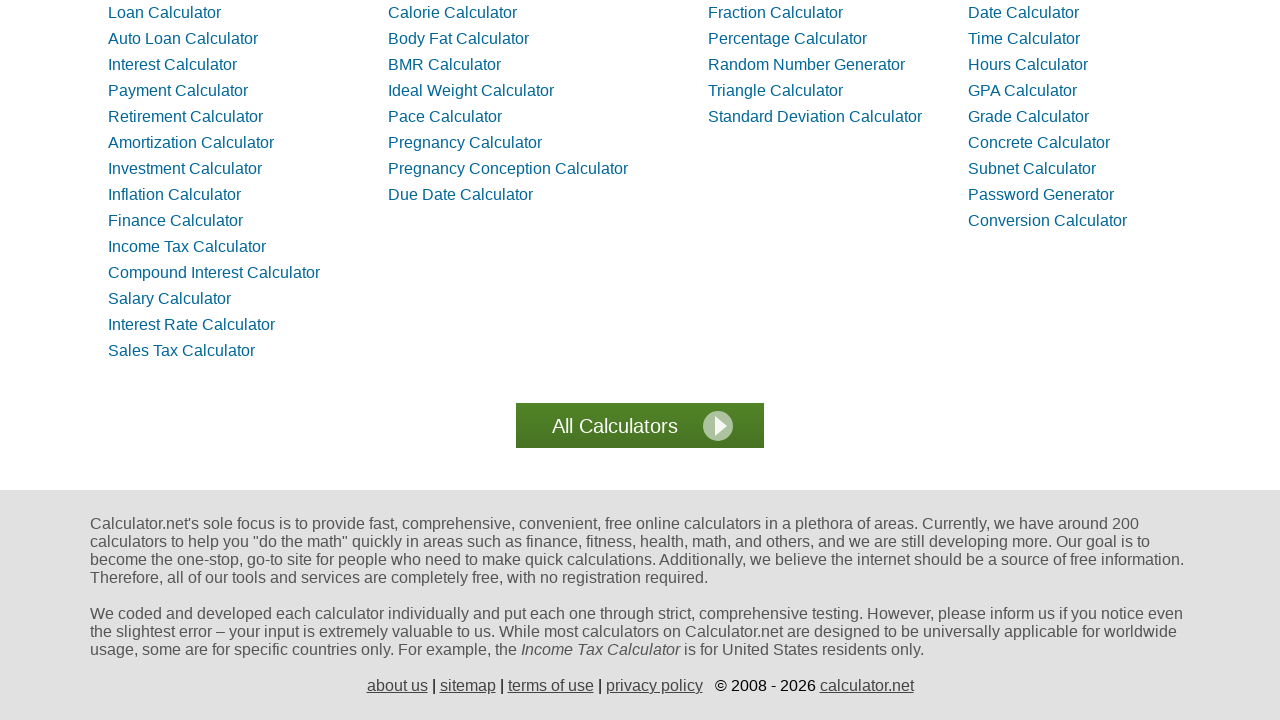